Tests radio button selection on a form by scrolling to the element and clicking it using JavaScript execution

Starting URL: https://demoqa.com/automation-practice-form

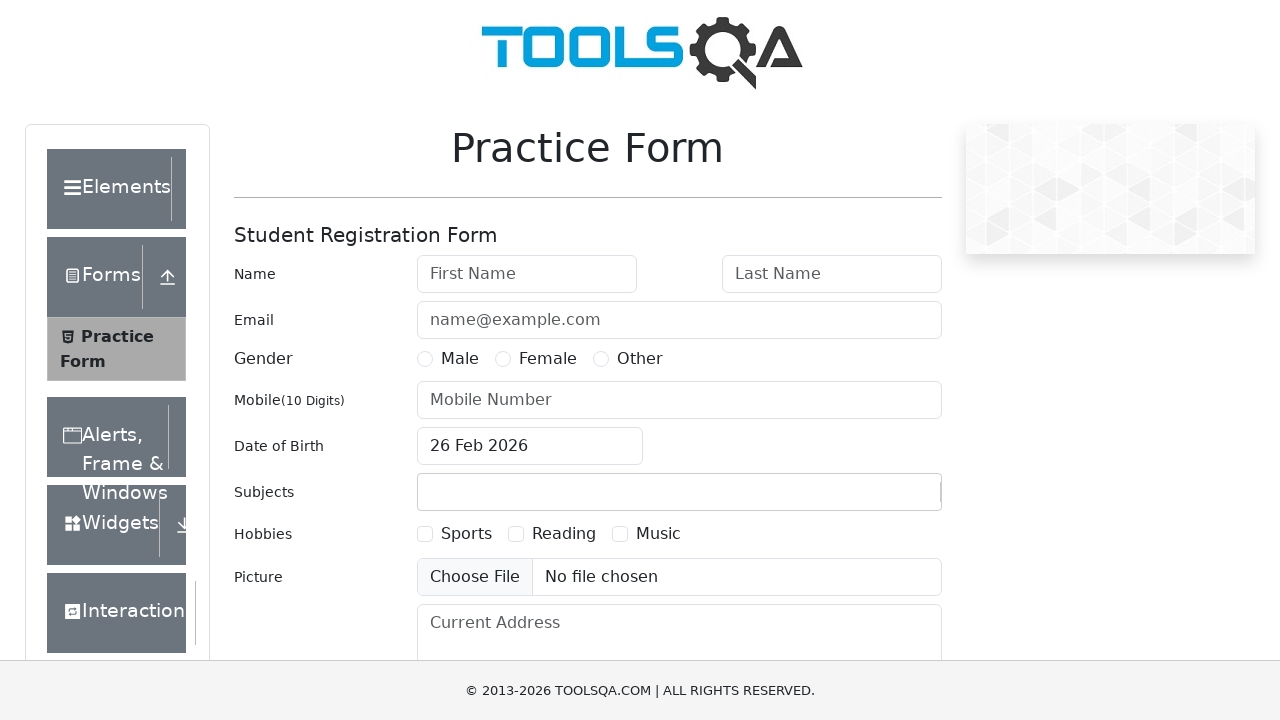

Located gender radio button with id 'gender-radio-1'
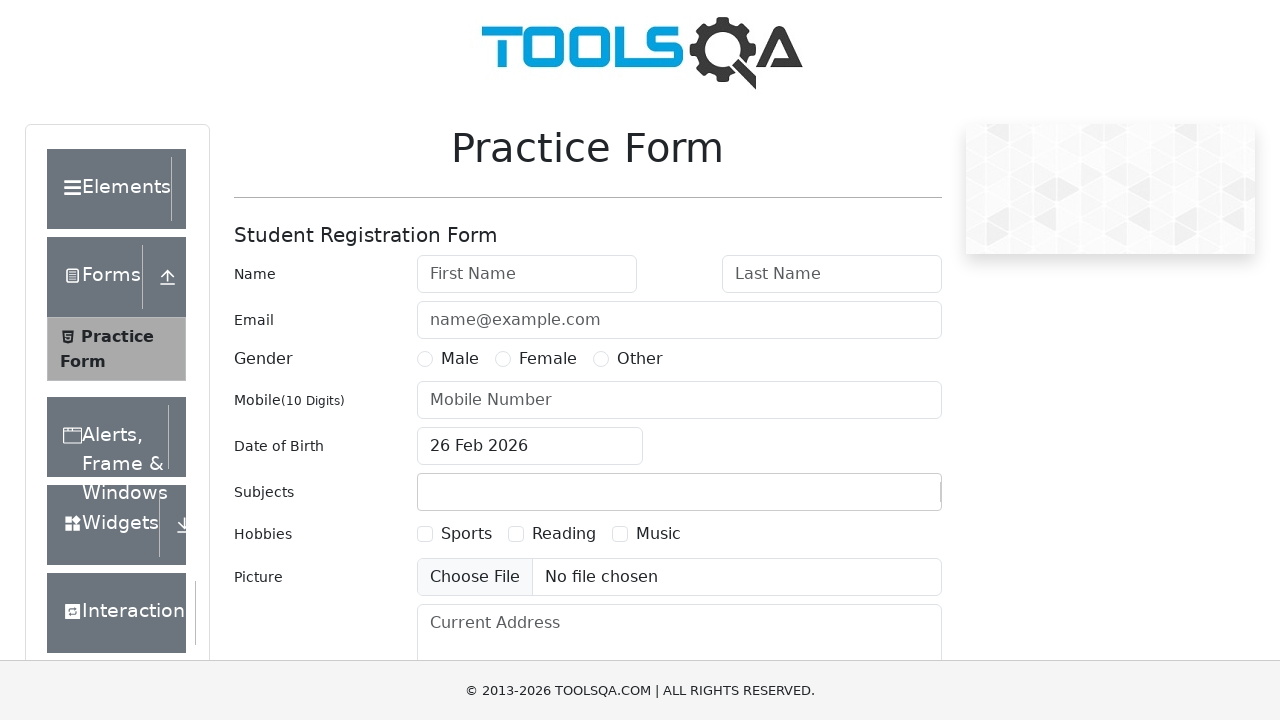

Scrolled to radio button element if needed
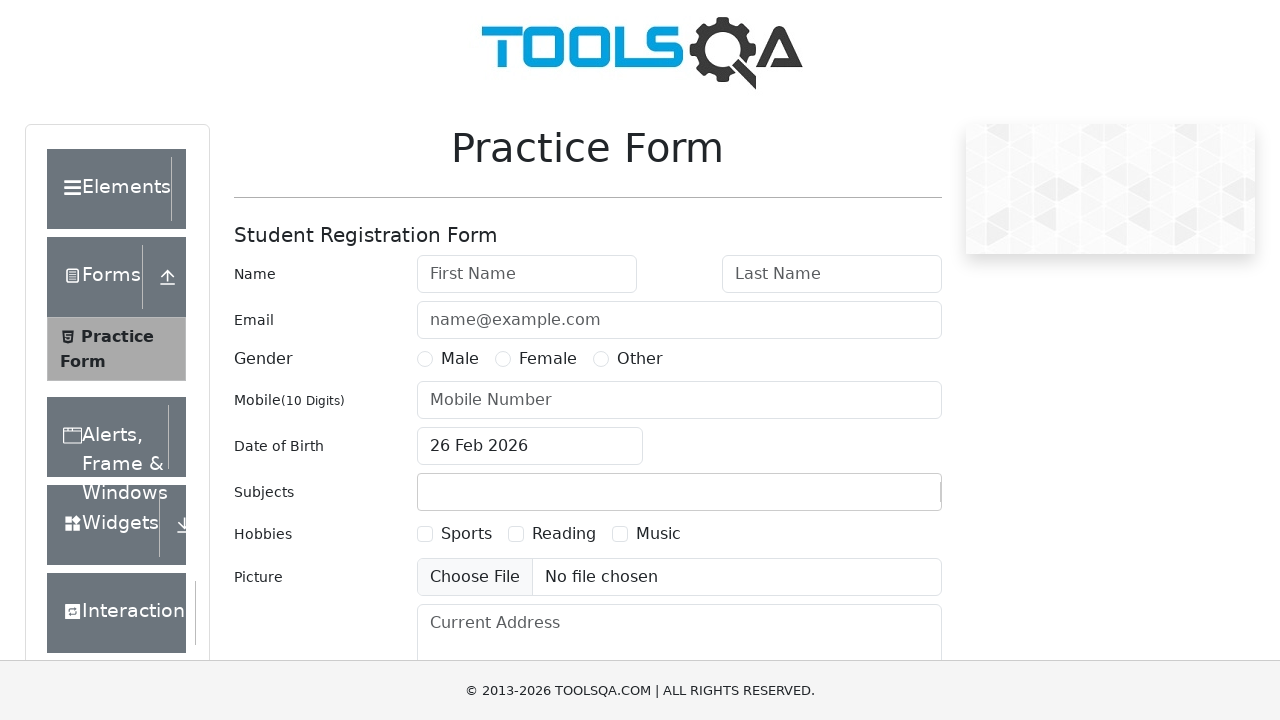

Clicked radio button using JavaScript execution
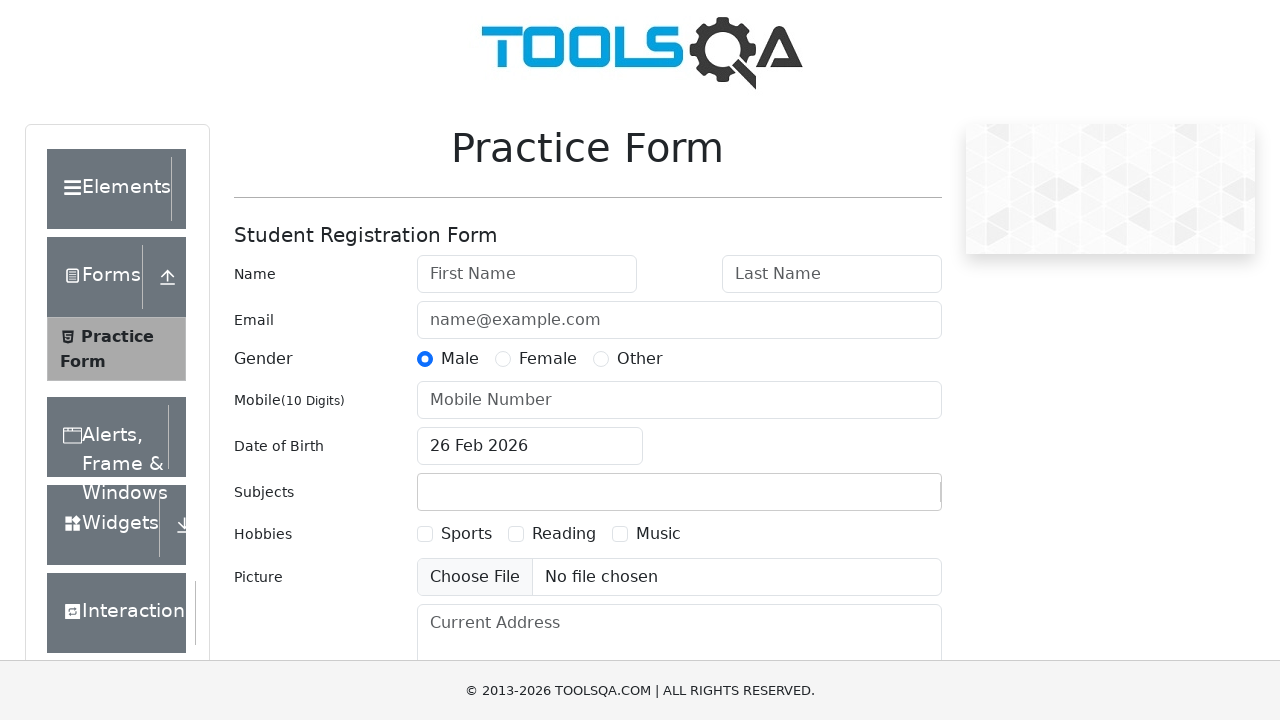

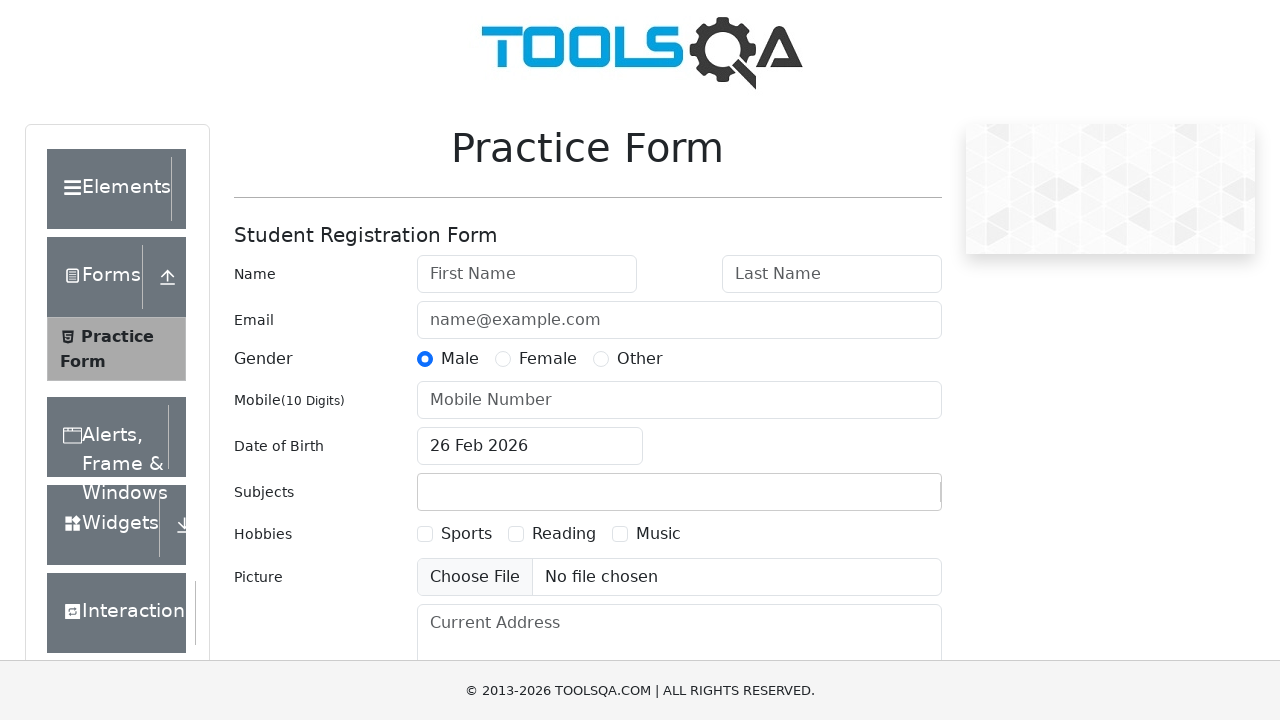